Tests e-commerce functionality by searching for a product, adding it to cart, and completing checkout

Starting URL: https://rahulshettyacademy.com/seleniumPractise/#/

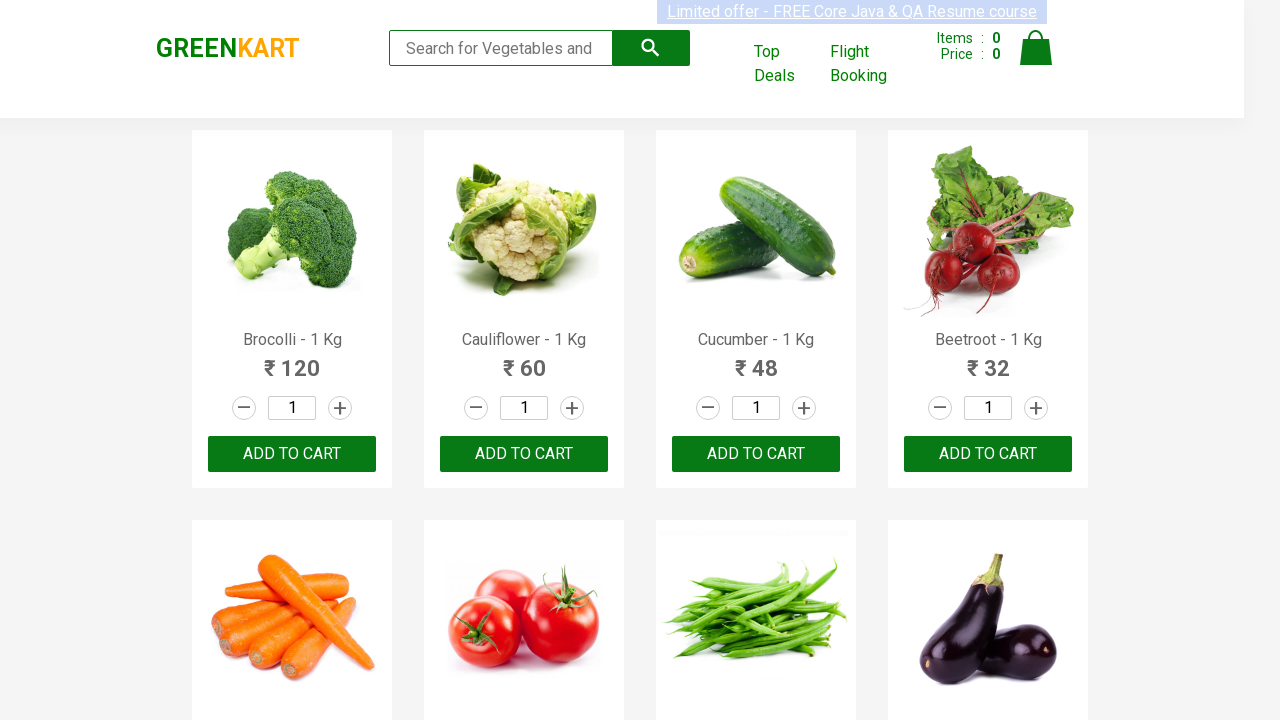

Filled search field with 'Ca' to find products on input[type="search"] >> nth=-1
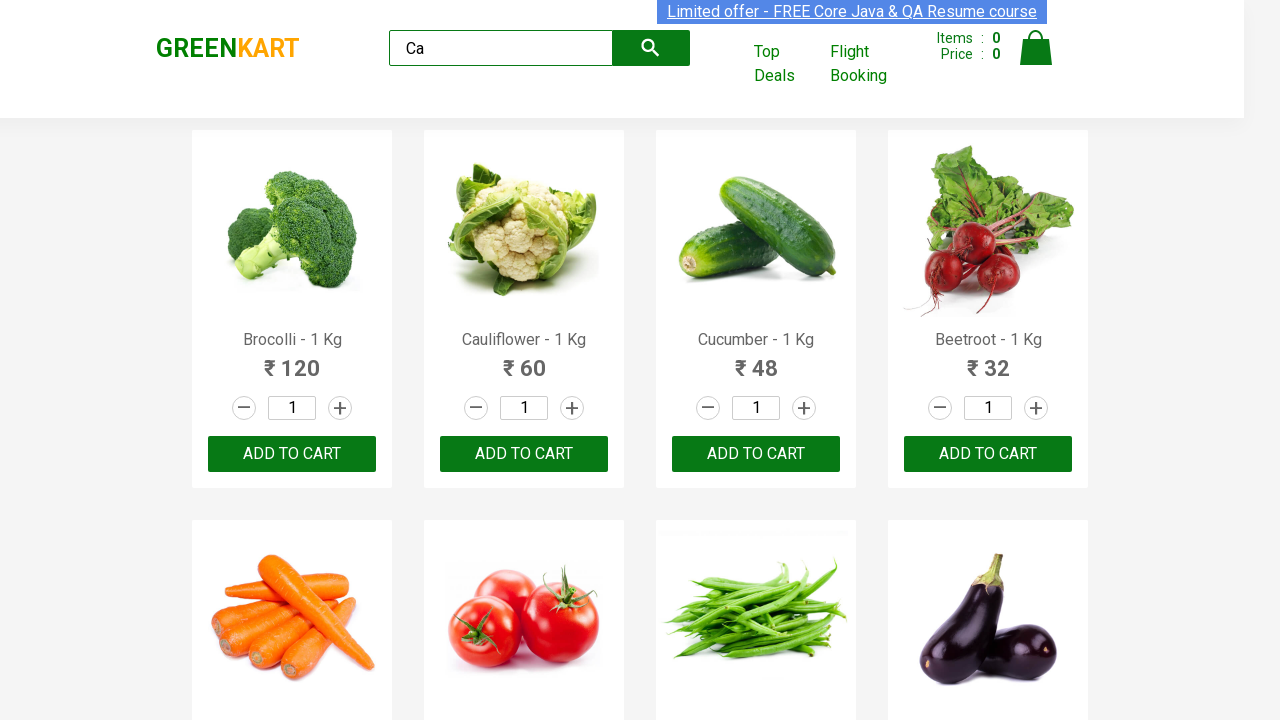

Located product name elements
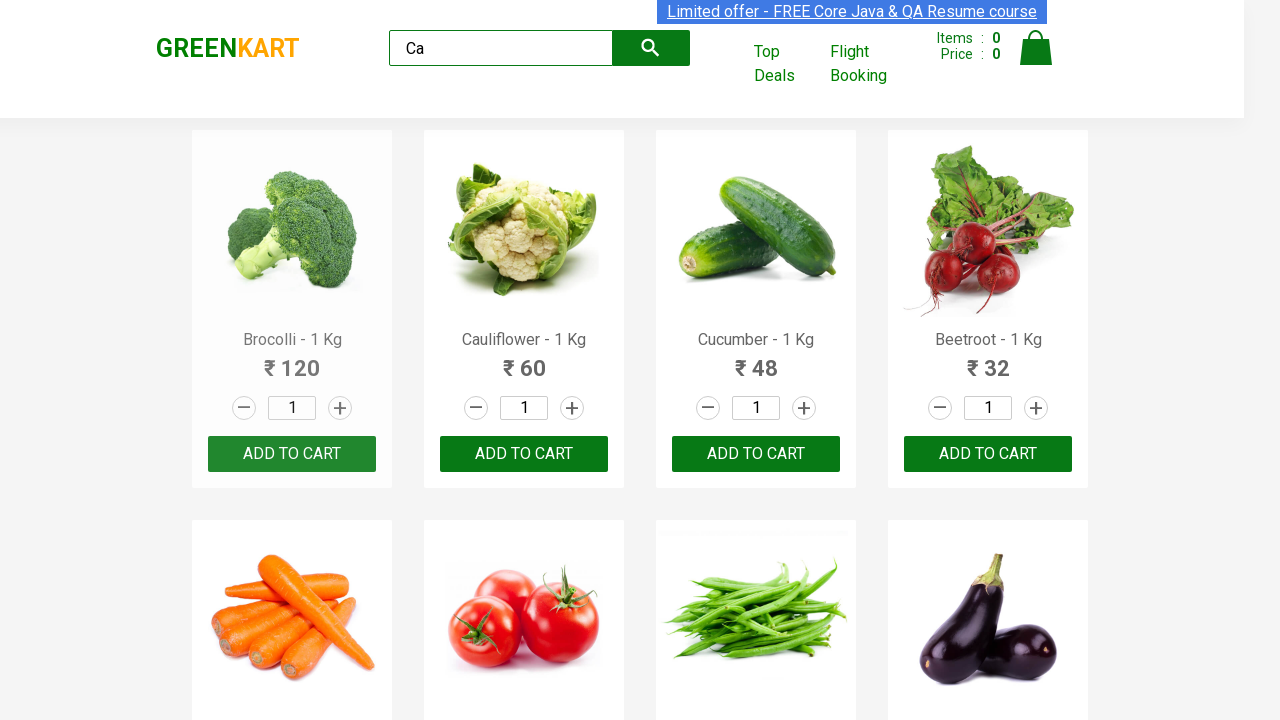

Found 4 products matching search criteria
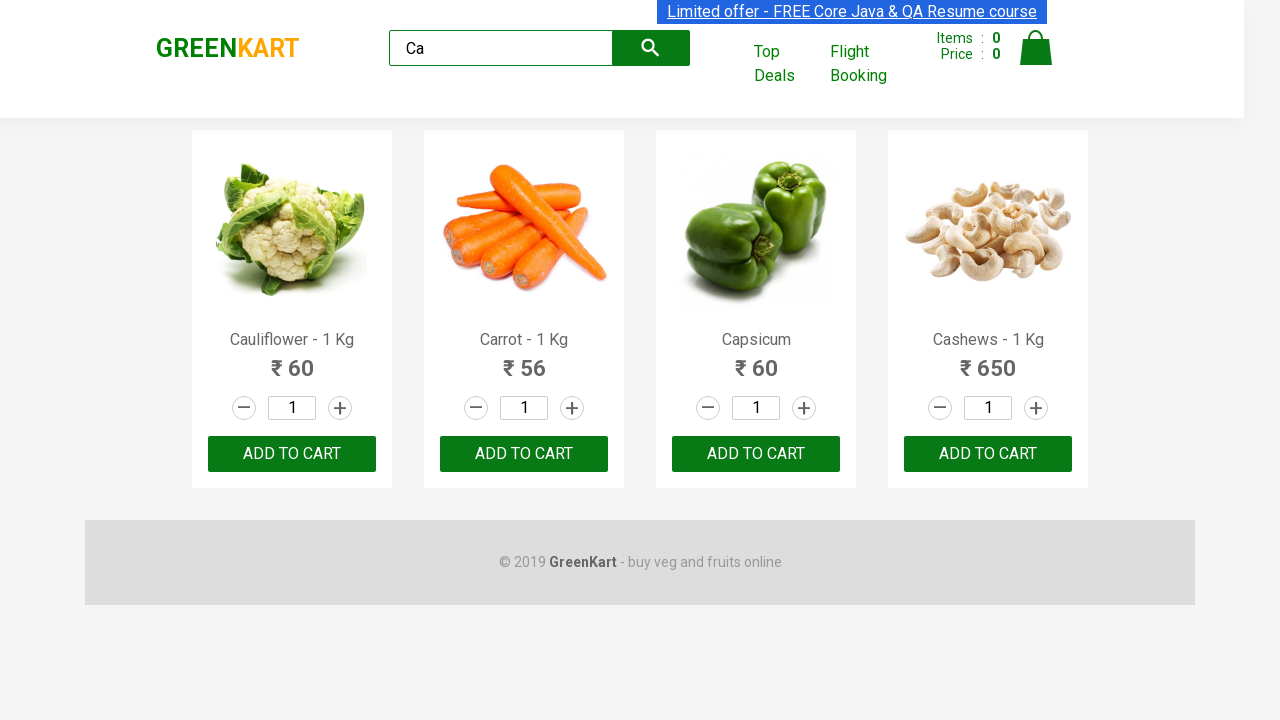

Clicked 'Add to Cart' button for Cashews - 1 Kg at (988, 454) on div[class="product-action"] button >> nth=3
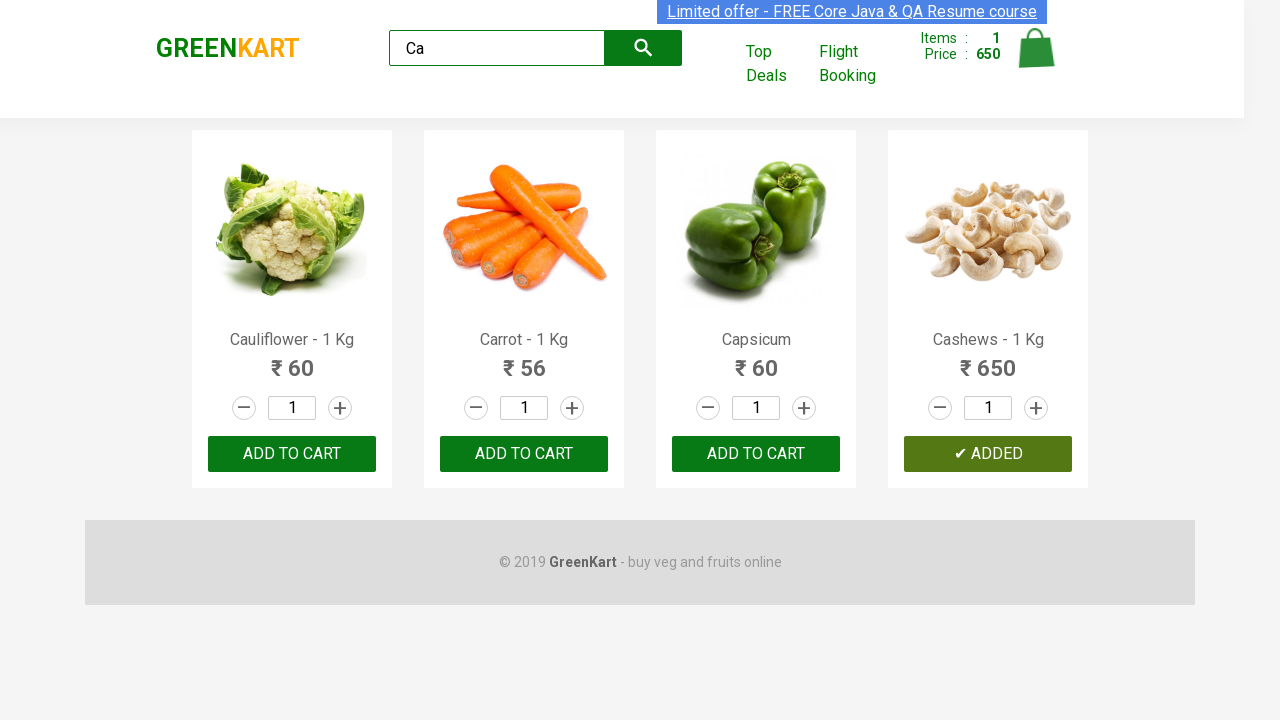

Clicked cart icon to view shopping cart at (1036, 59) on [class="cart-icon"]
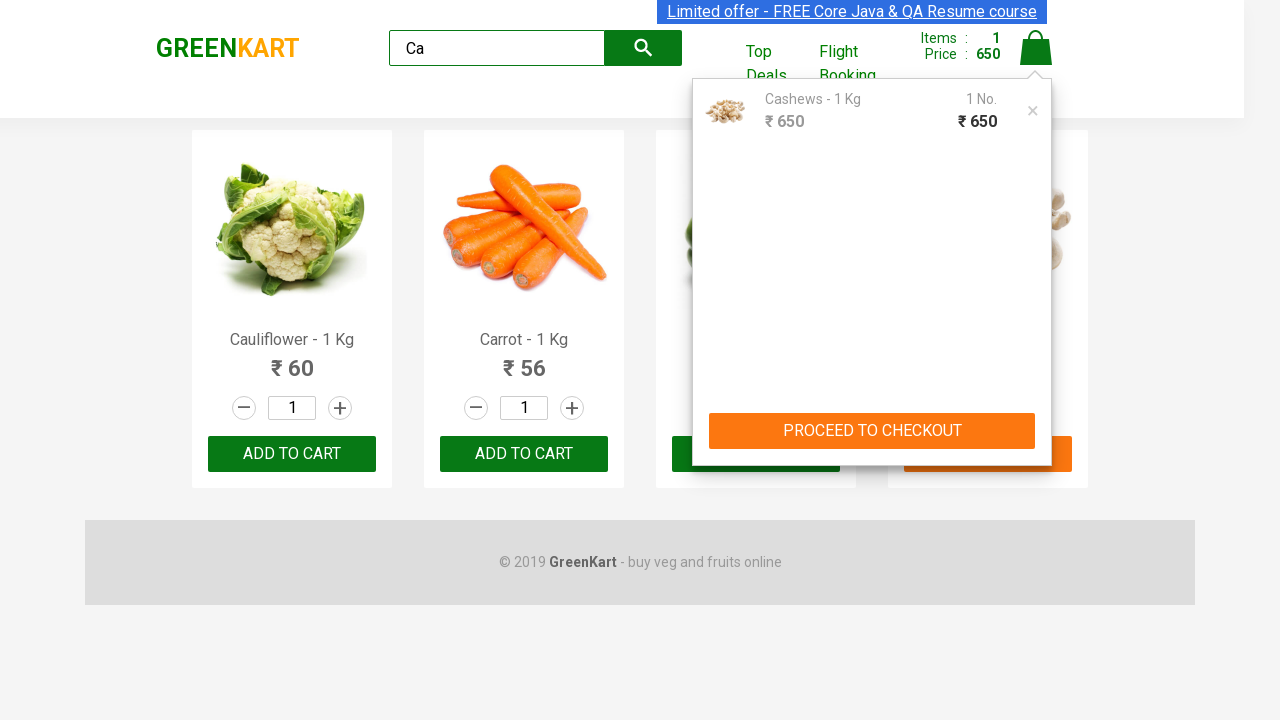

Clicked checkout button to proceed to checkout at (872, 431) on div[class="action-block"] button >> nth=0
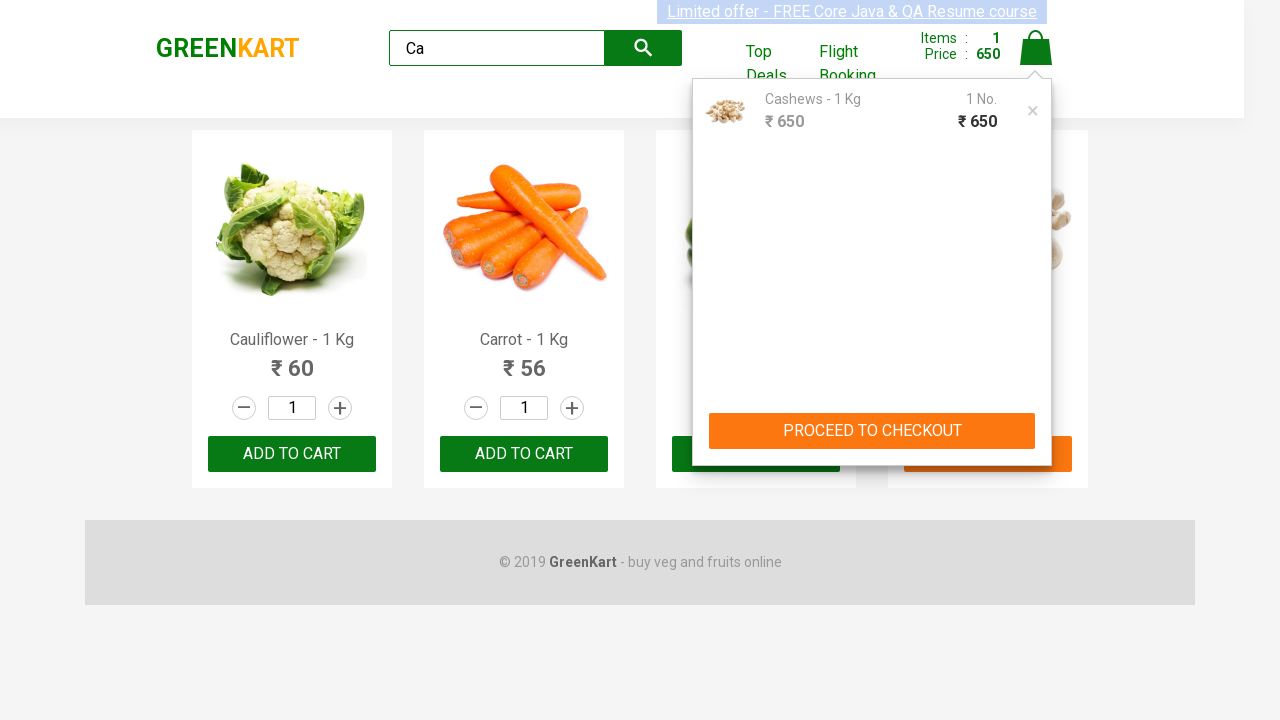

Clicked 'Place Order' button at (1036, 420) on internal:text="Place Order"i
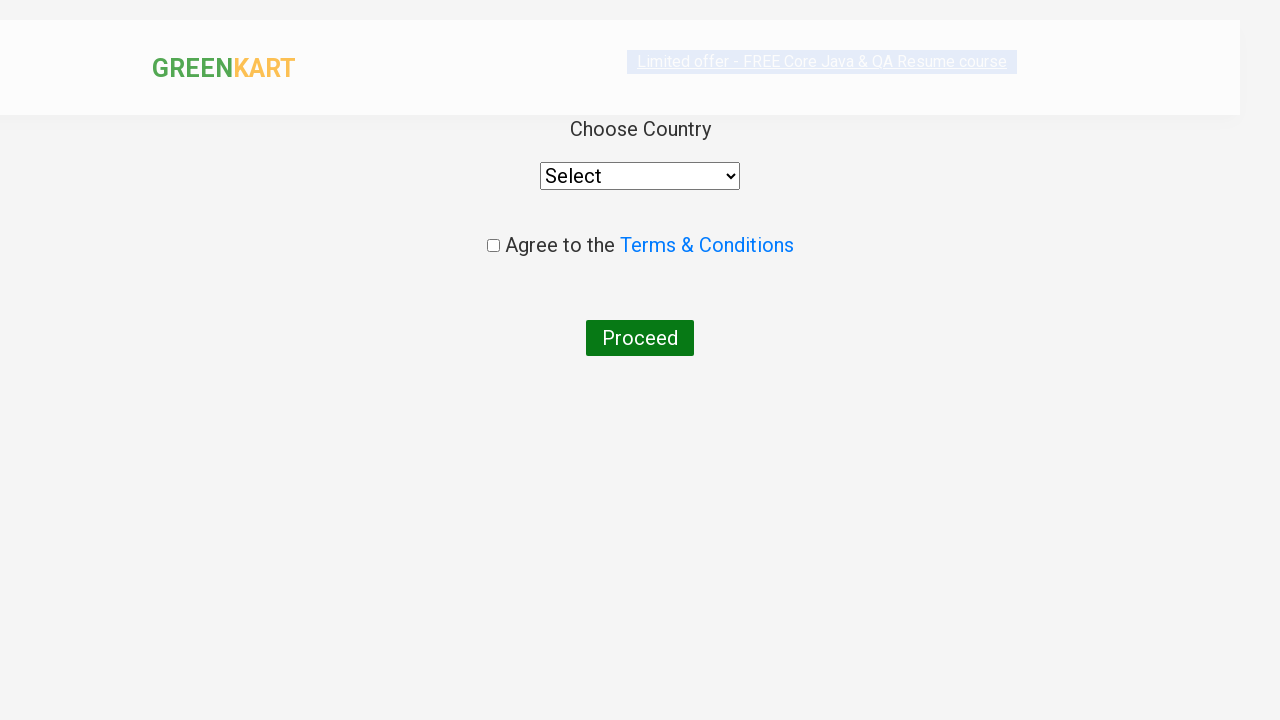

Selected 'India' from country dropdown on div[class="products"] select
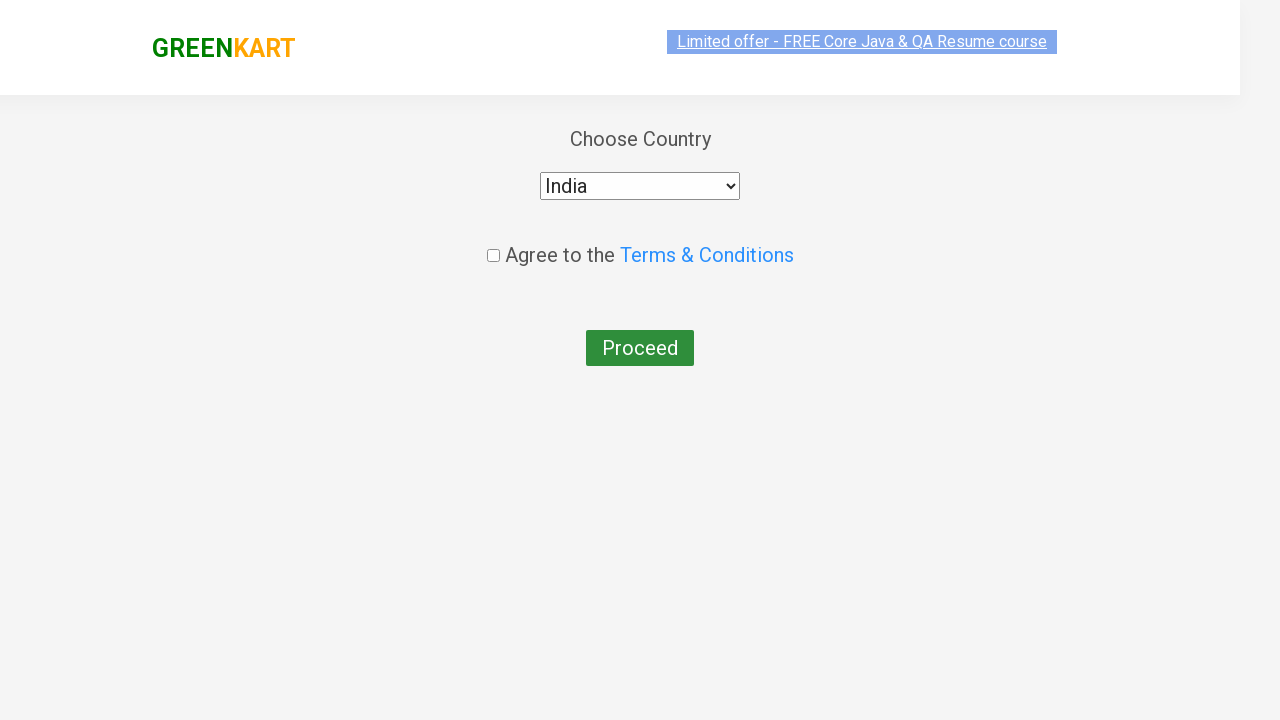

Checked the agreement checkbox at (493, 246) on [class="chkAgree"]
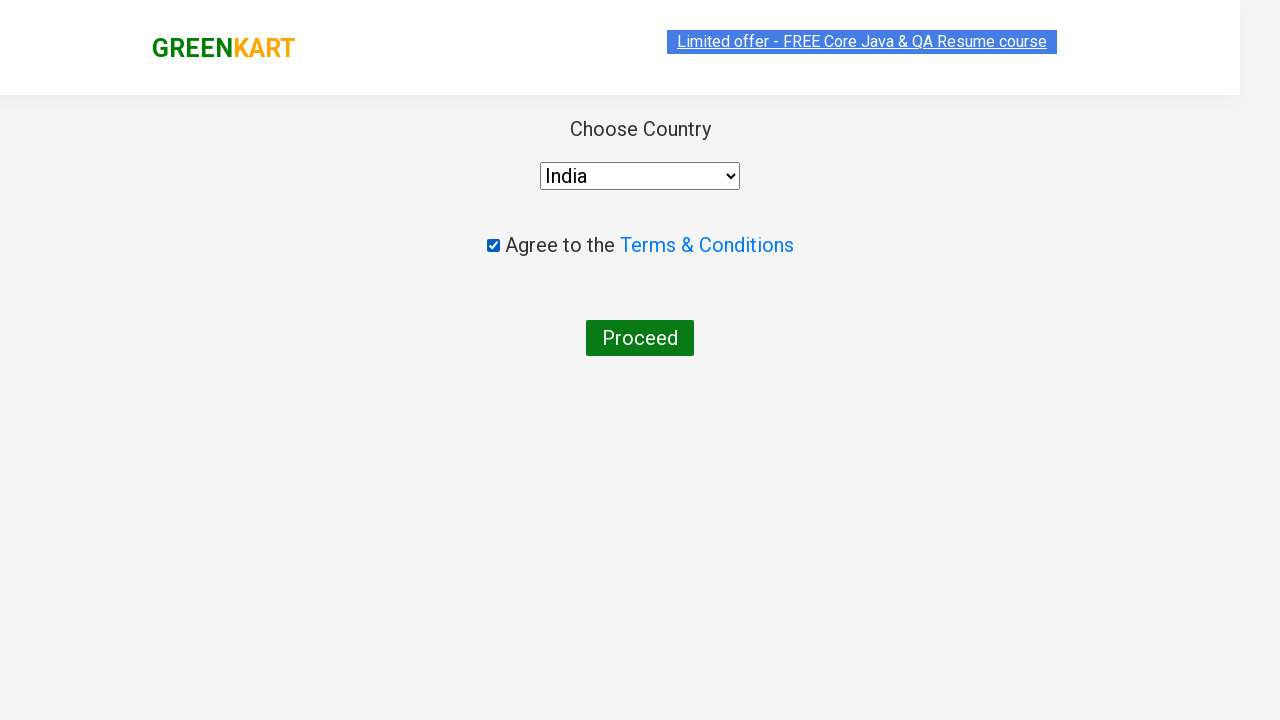

Clicked 'Proceed' button to complete checkout at (640, 338) on internal:text="Proceed"i
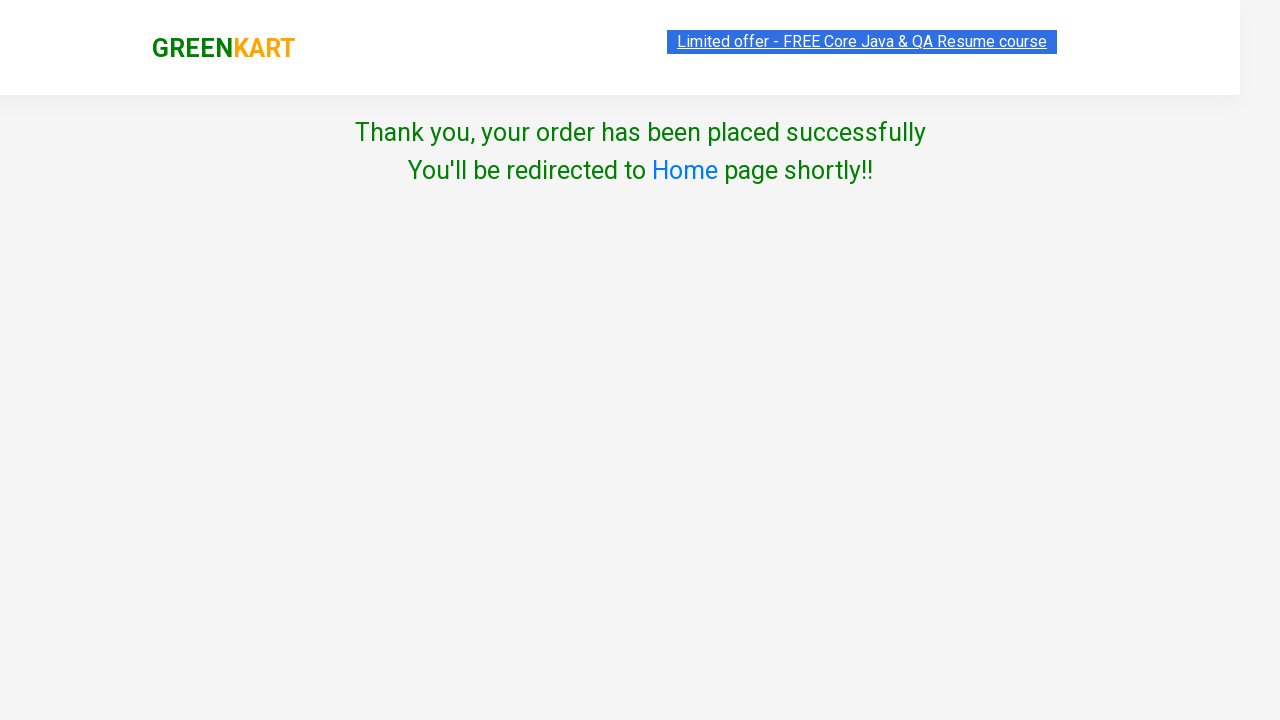

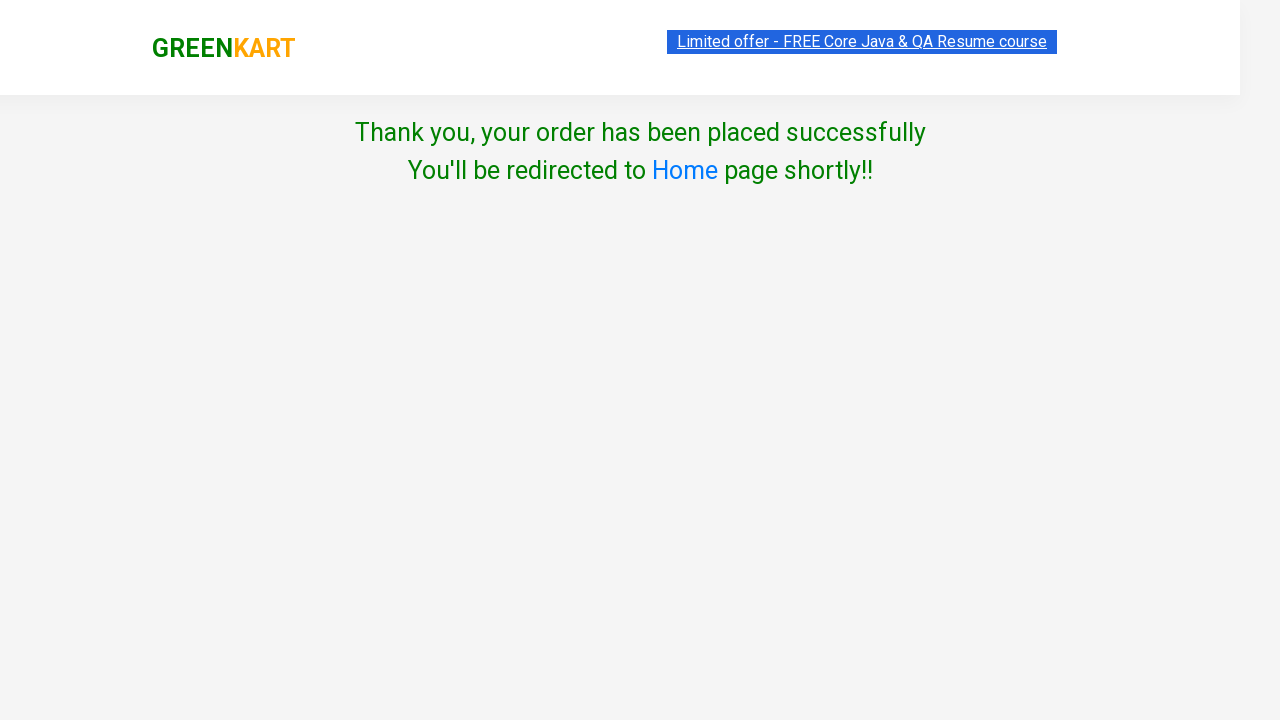